Navigates to QA website and verifies the current URL

Starting URL: http://www.qa.com

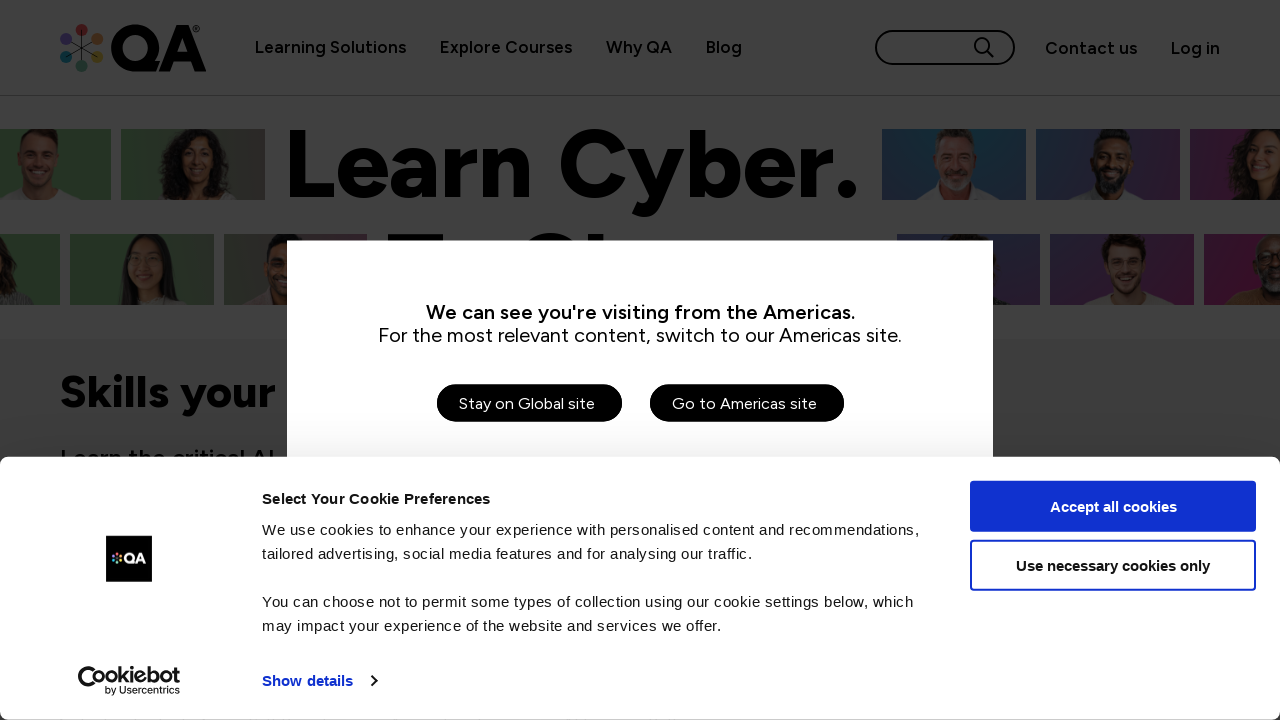

Waited for page to load with networkidle state
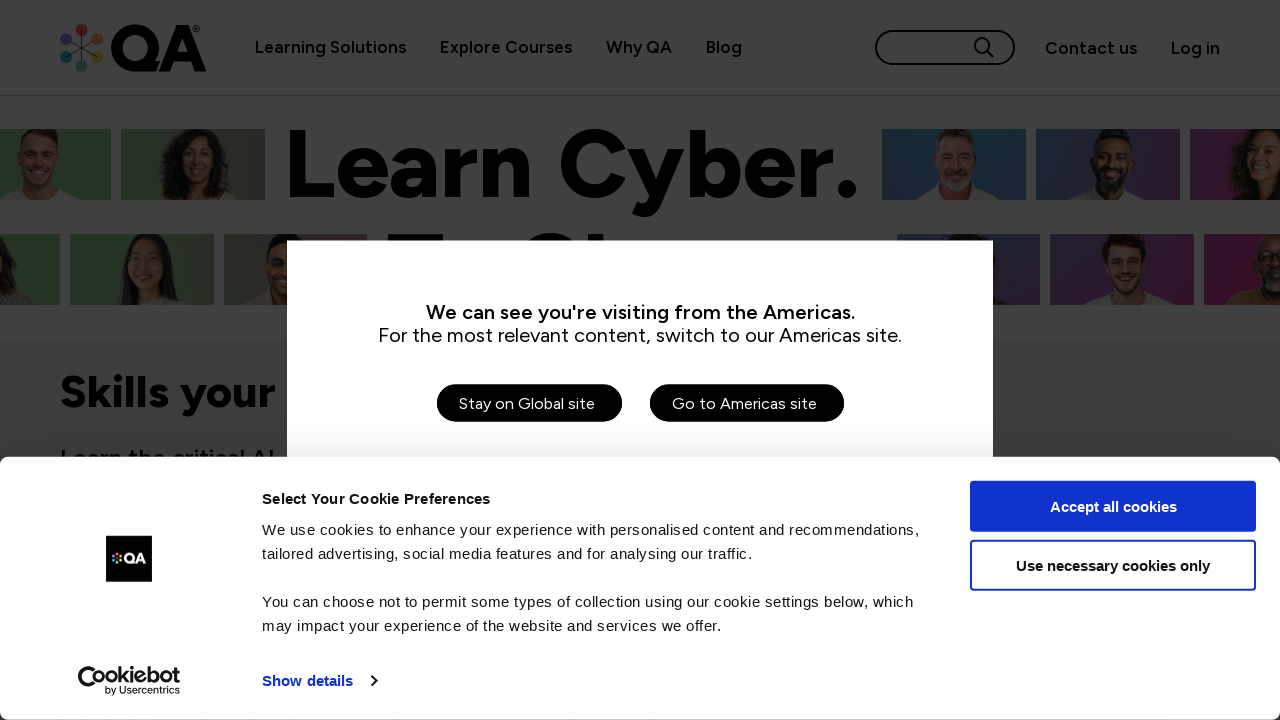

Verified that current URL contains 'qa.com'
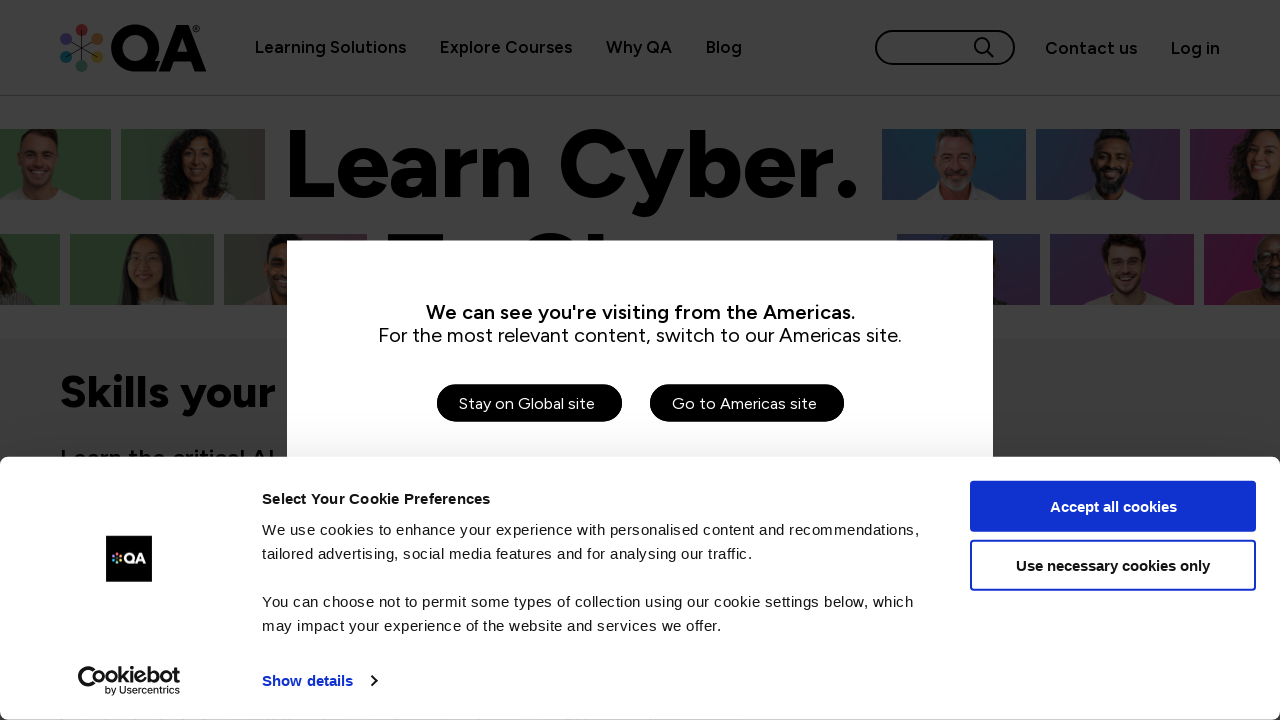

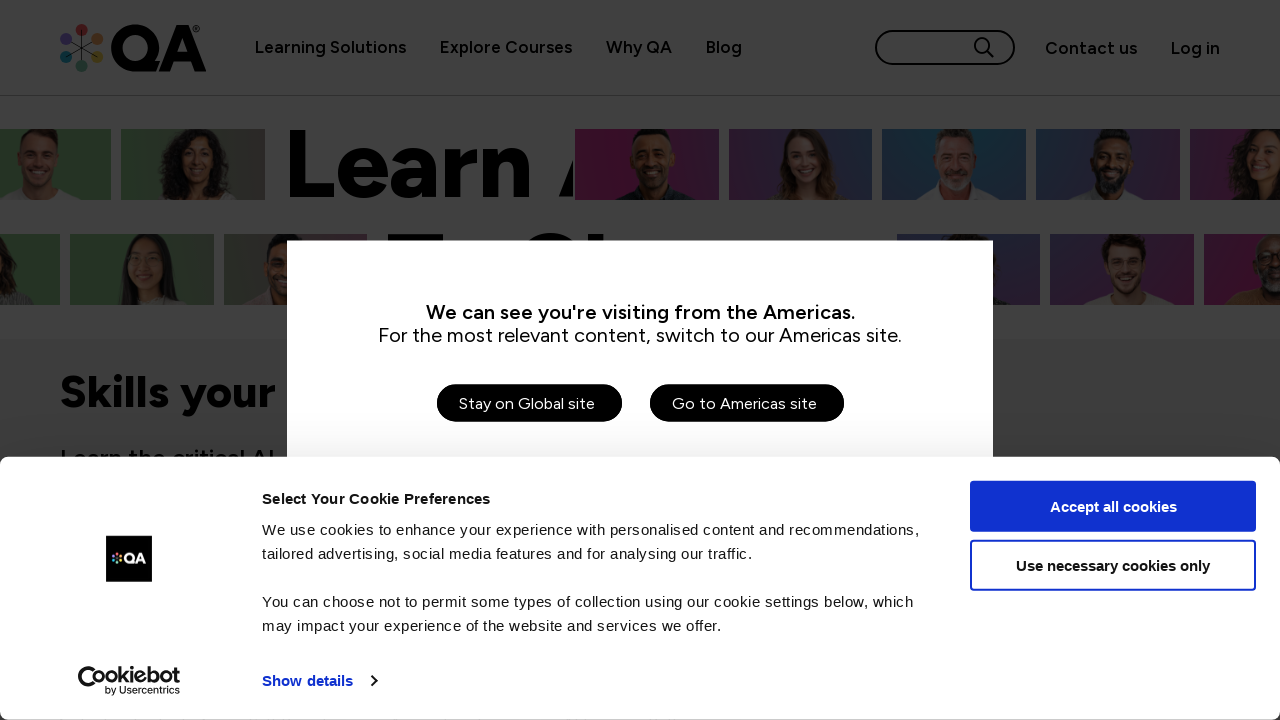